Tests checkbox functionality by clicking on checkboxes to ensure they become selected, verifying both checkboxes can be checked.

Starting URL: https://the-internet.herokuapp.com/checkboxes

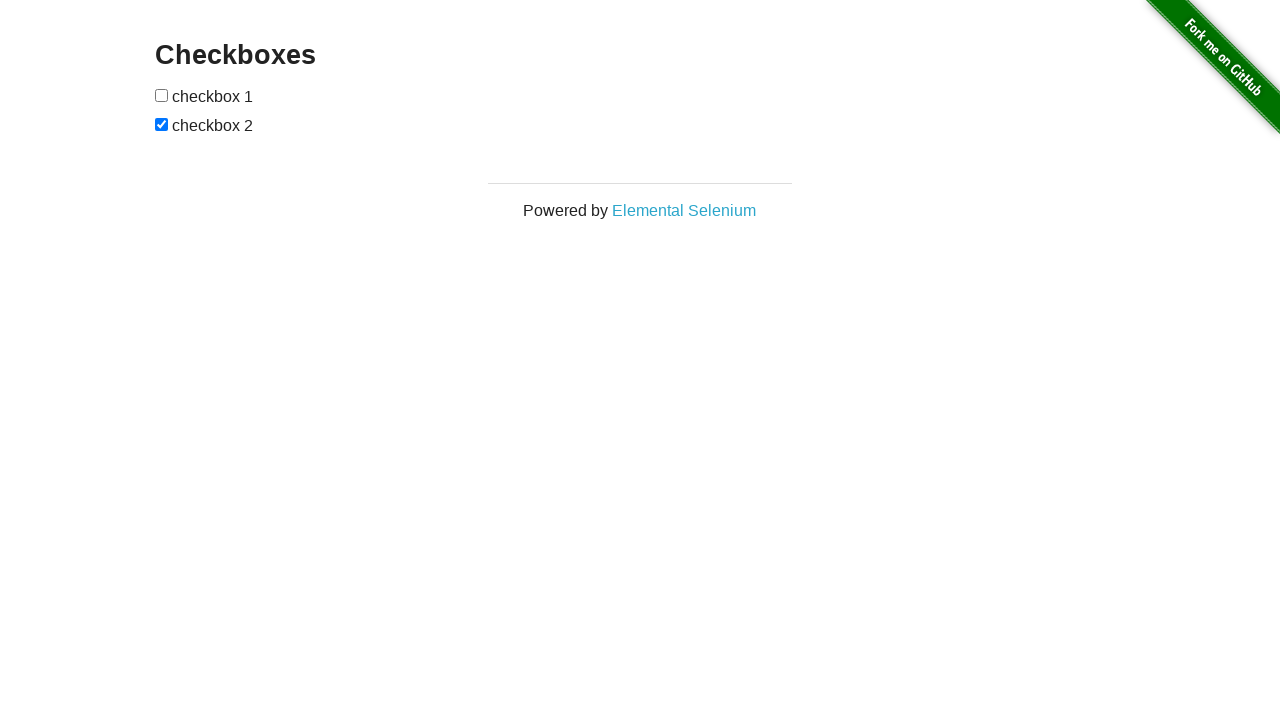

Located first checkbox element
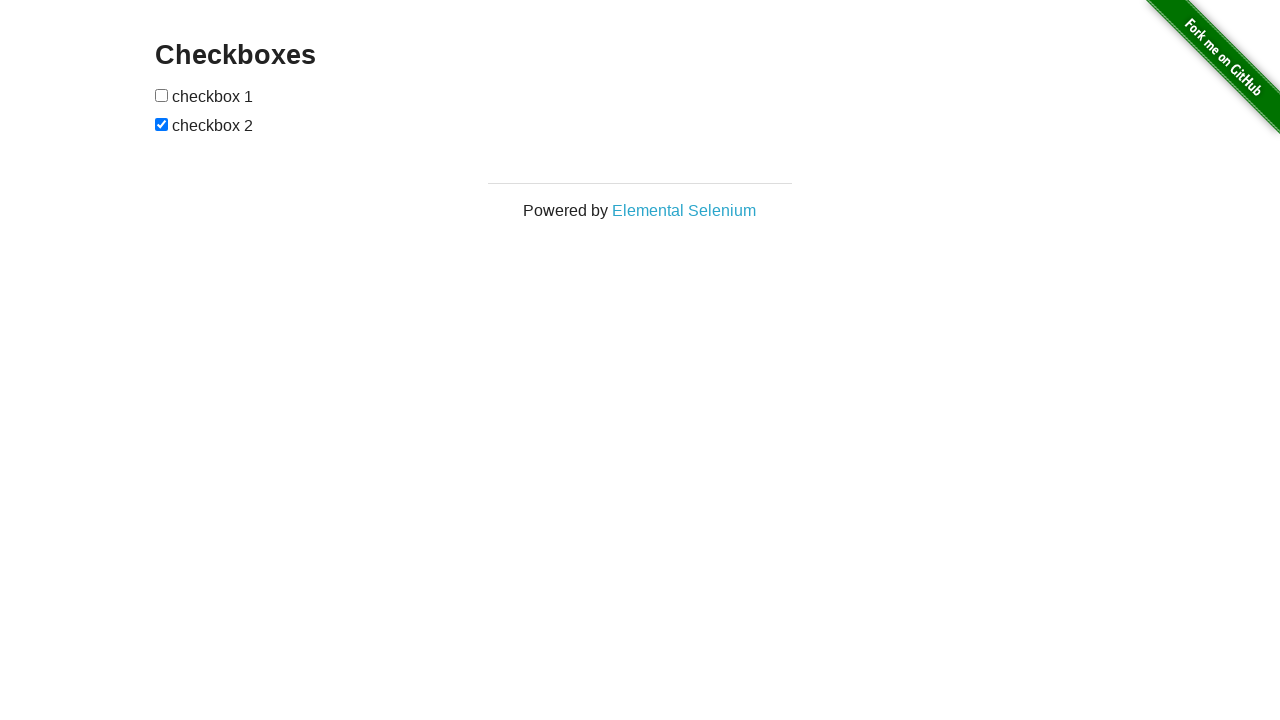

Checked first checkbox state - not selected
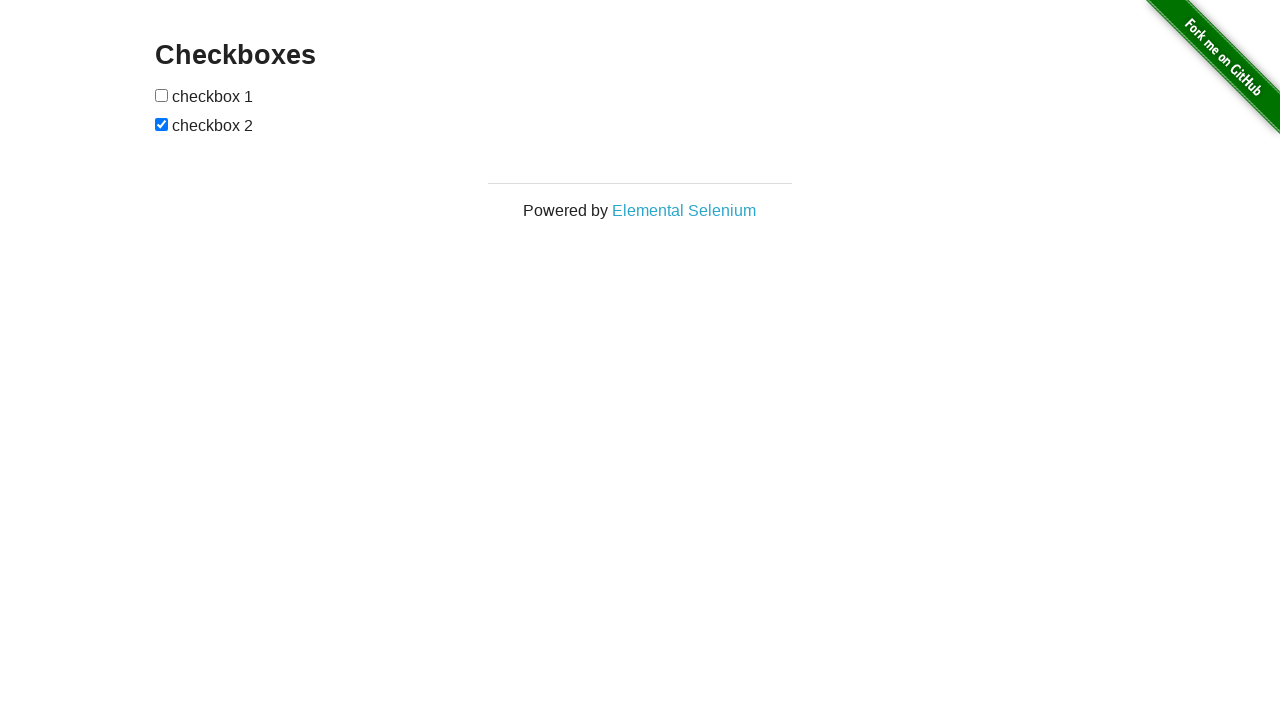

Clicked first checkbox to select it at (162, 95) on xpath=//input[@type='checkbox'][1]
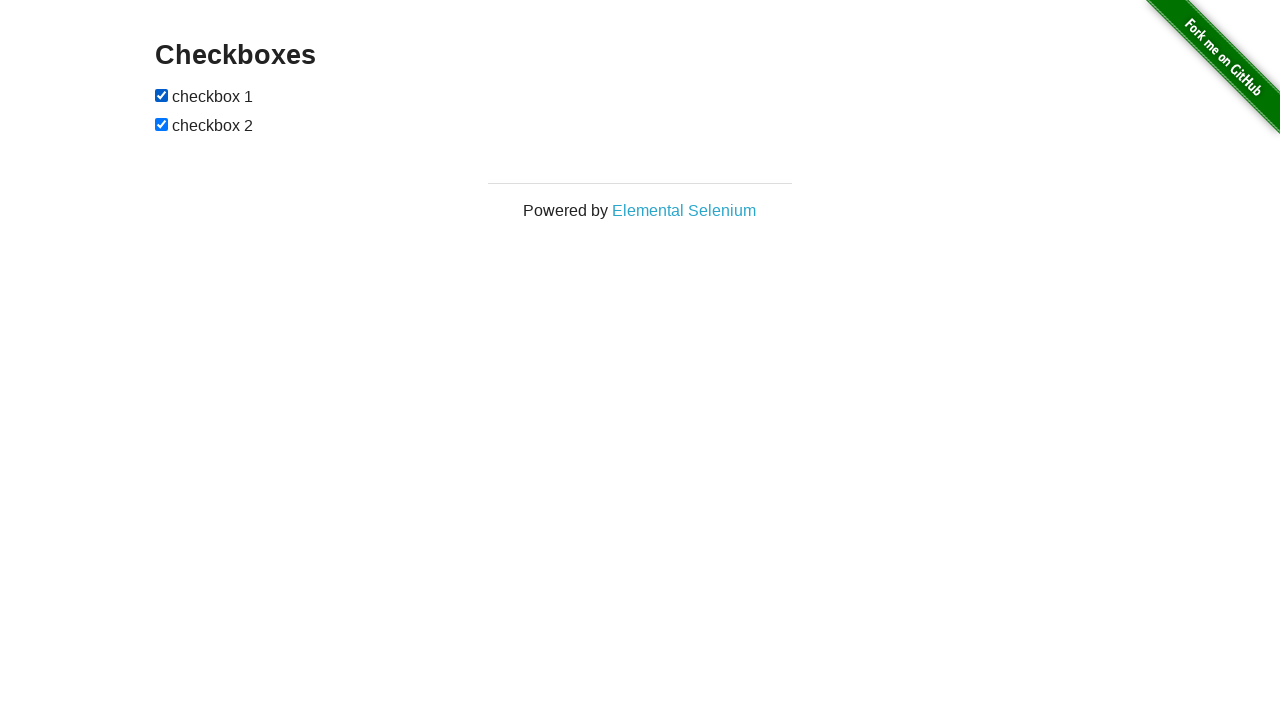

Located second checkbox element
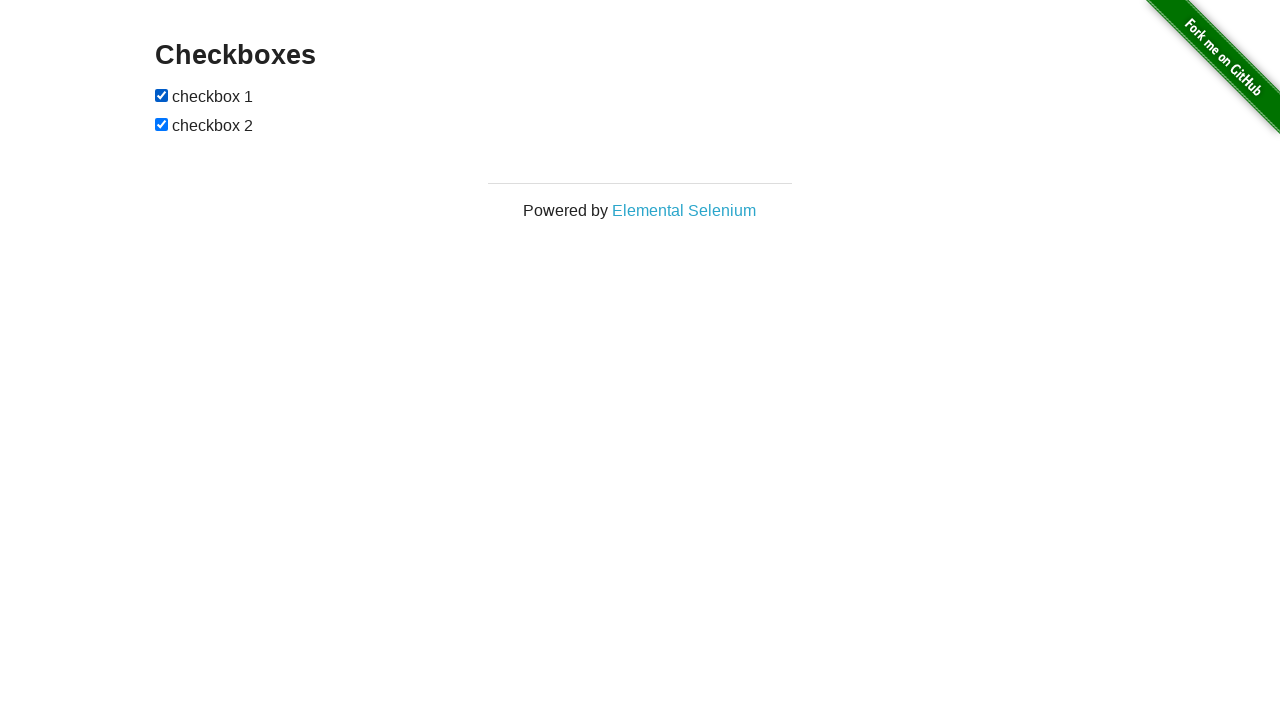

Checked second checkbox state - already selected
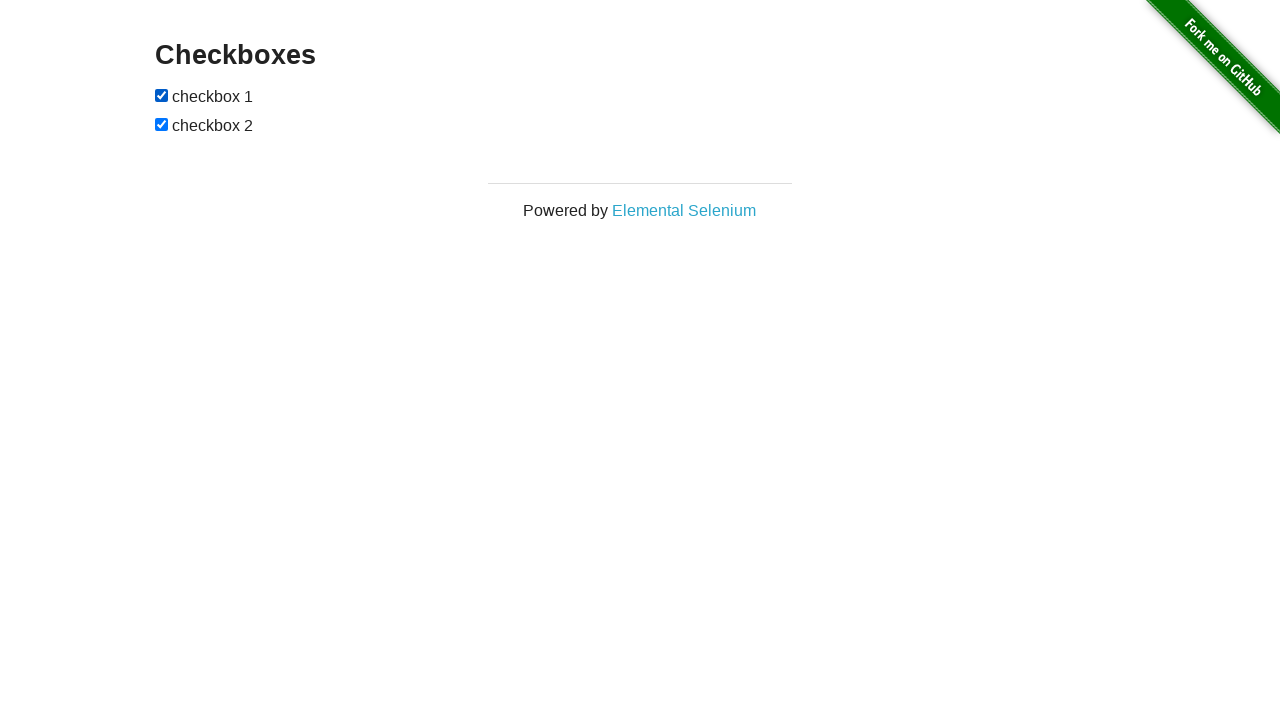

Verified first checkbox is selected
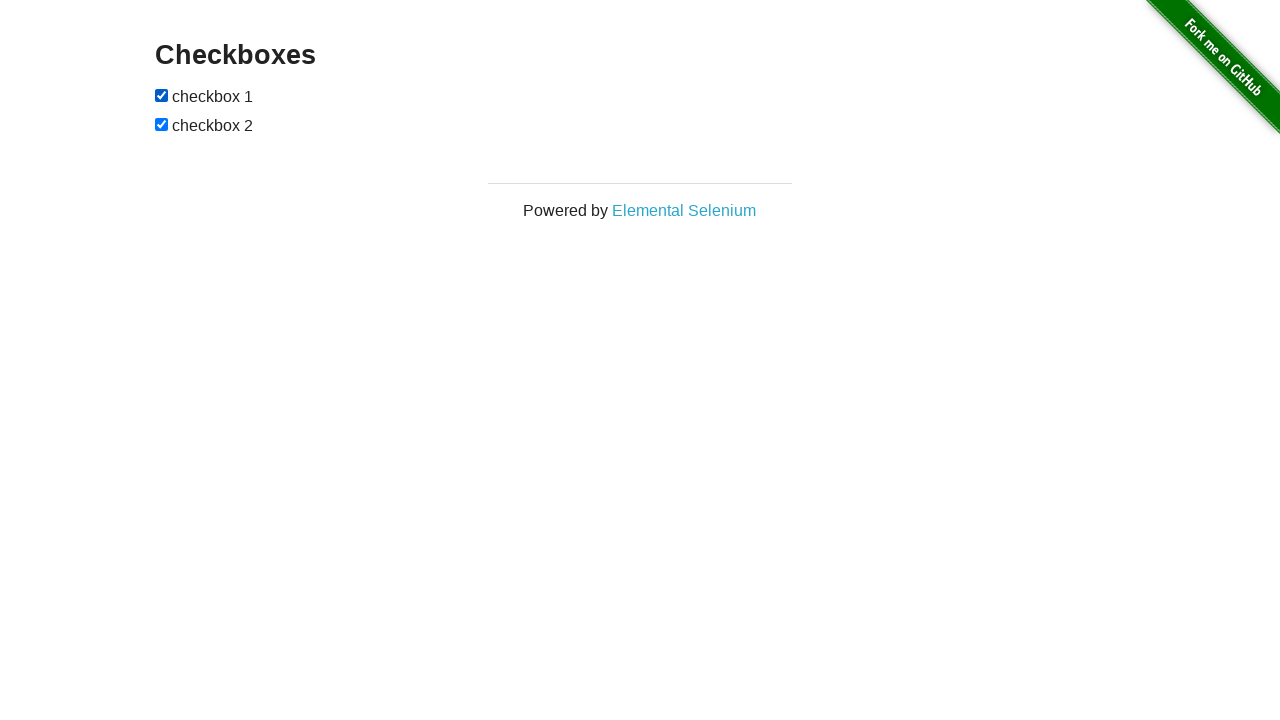

Verified second checkbox is selected
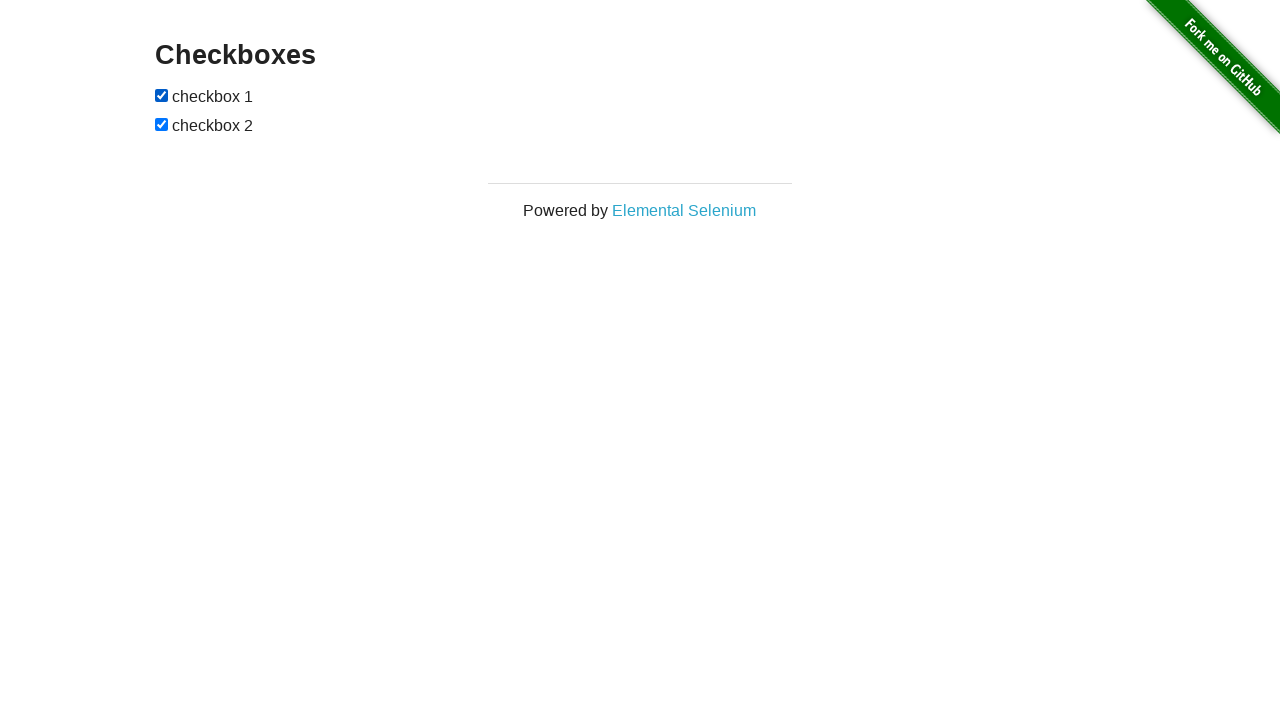

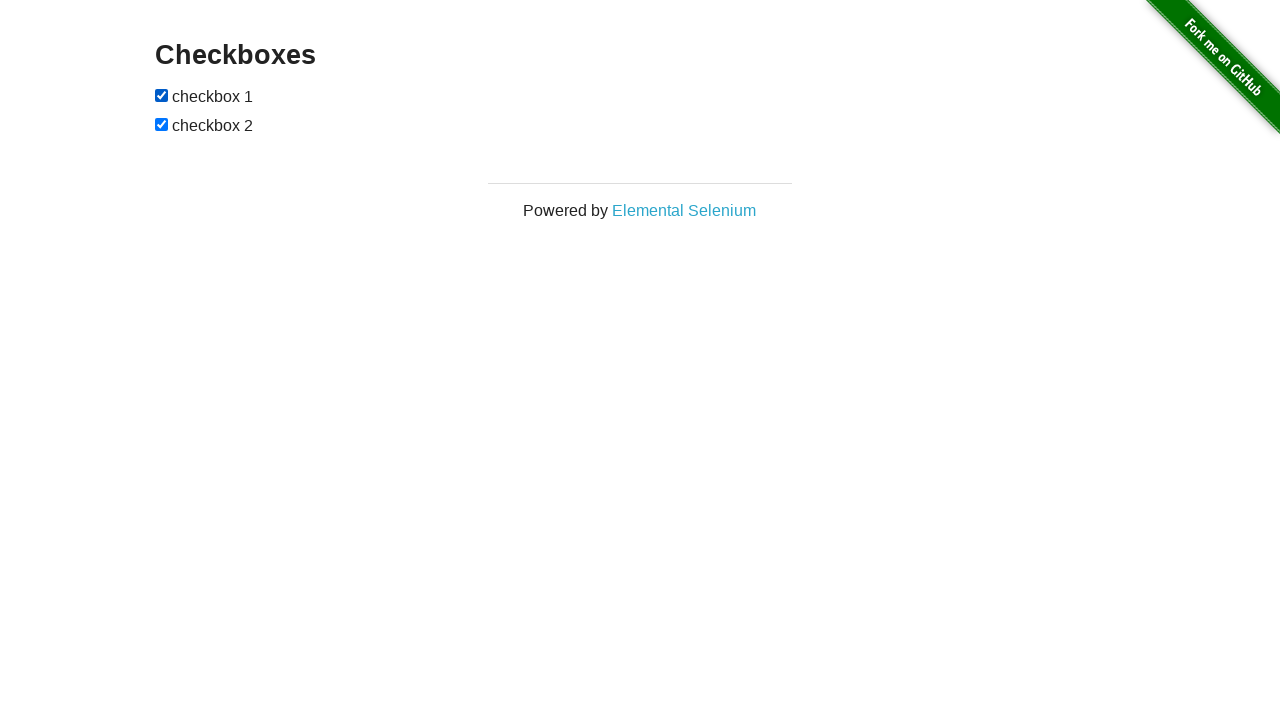